Navigates to Demoblaze e-commerce site and verifies that category navigation elements are present and displayed correctly, checking that the first category element is visible and enabled.

Starting URL: https://www.demoblaze.com/

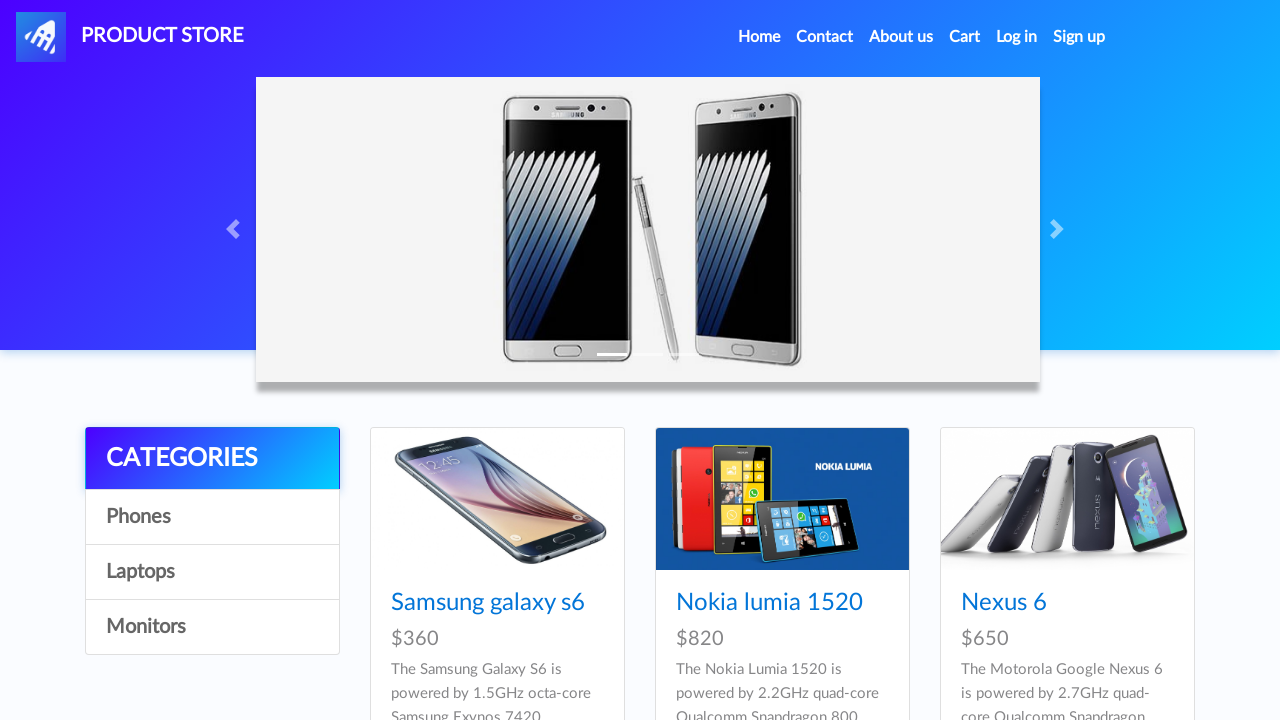

Waited for category list to be visible
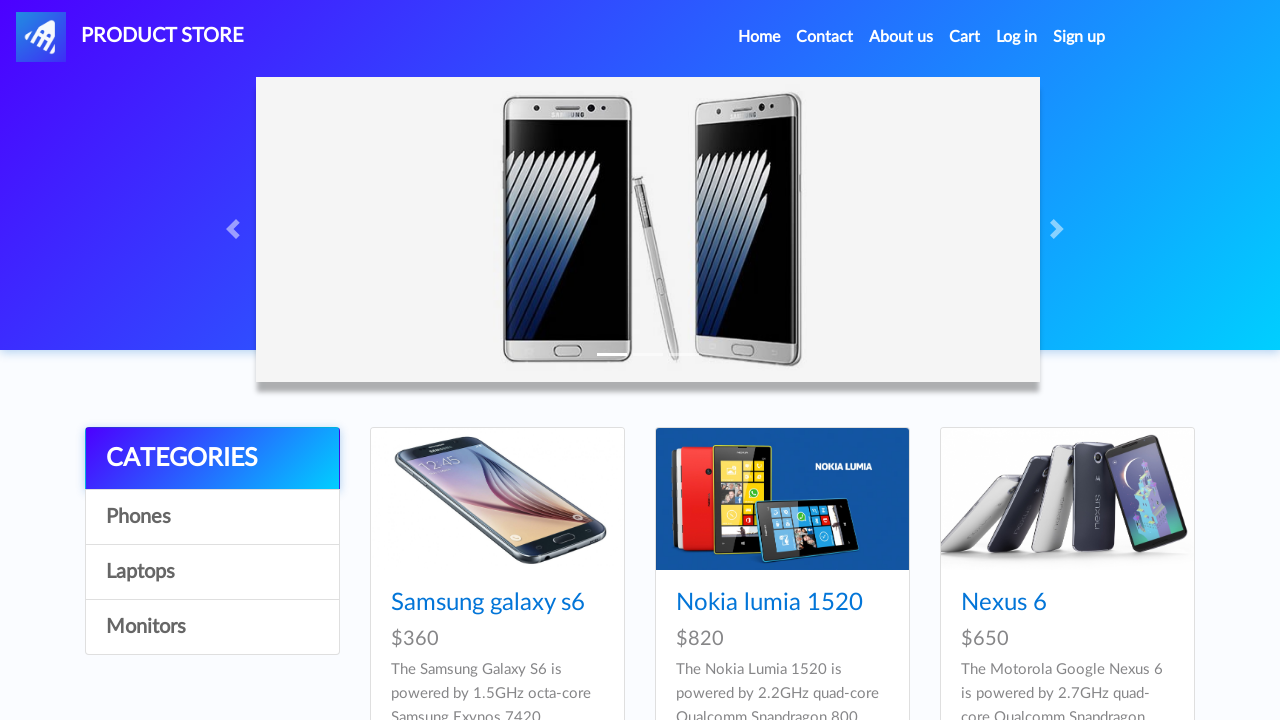

Located all category elements
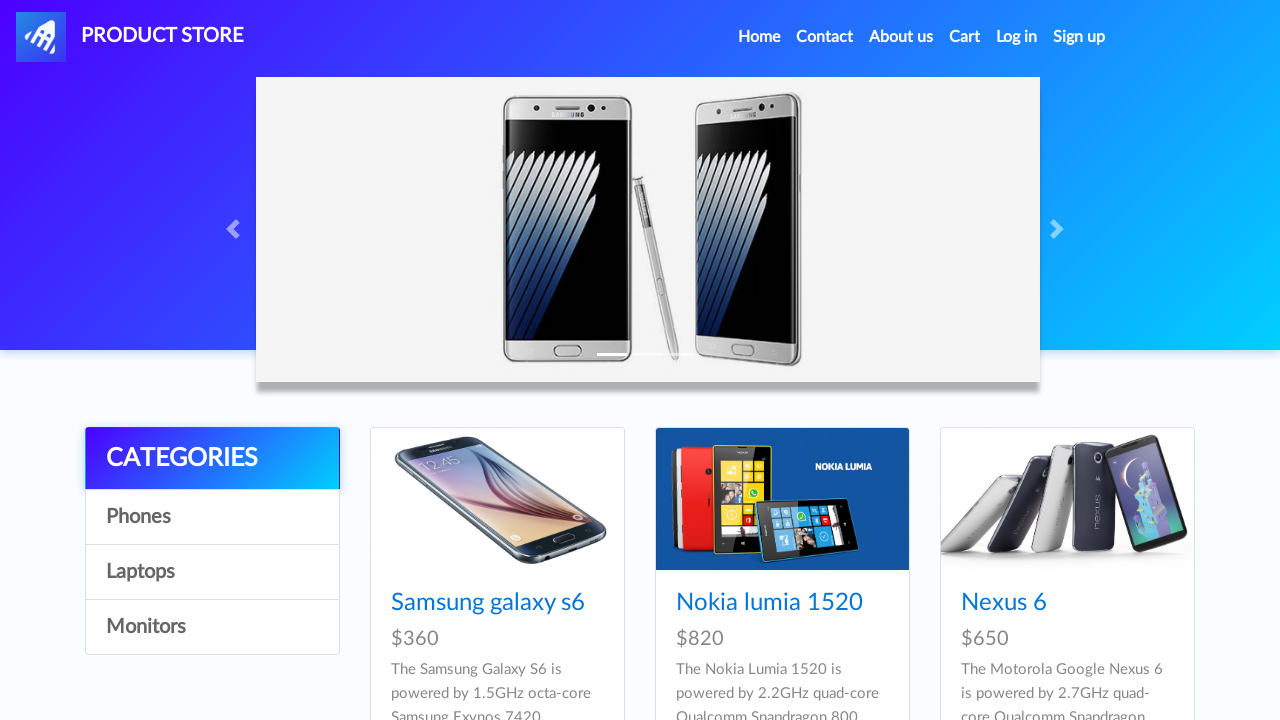

Verified 4 category elements are present
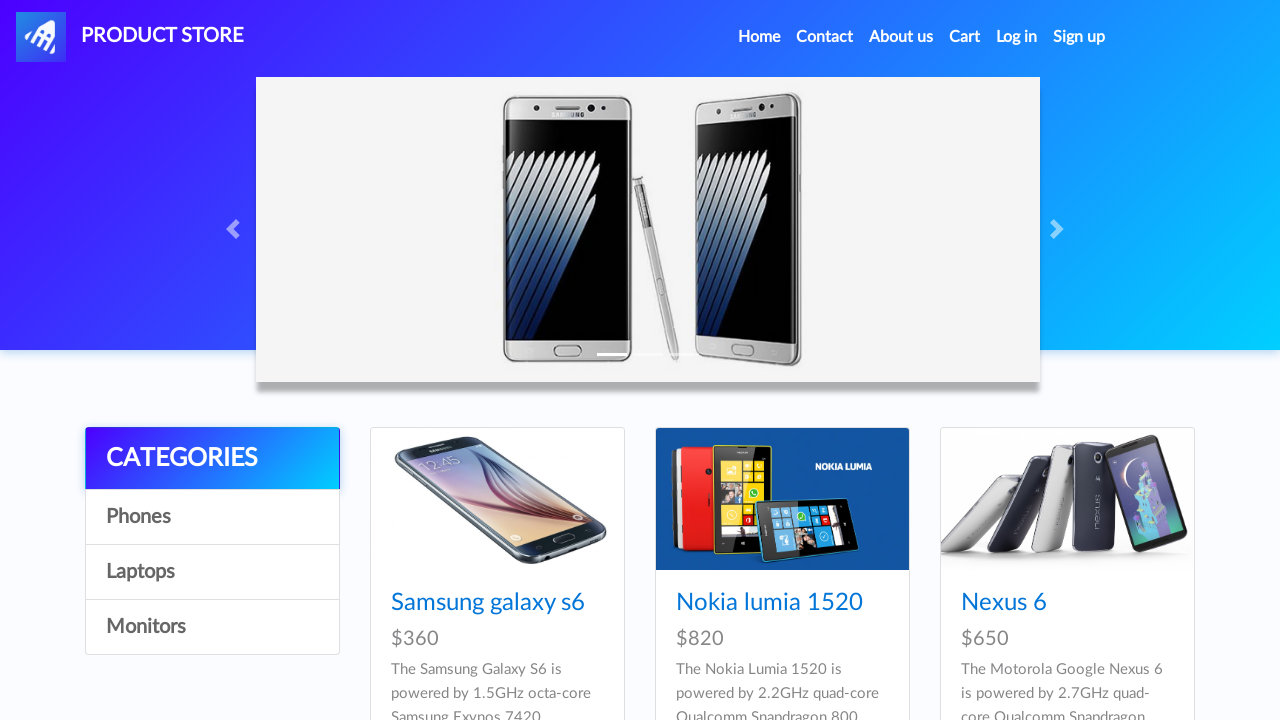

Retrieved the first category element
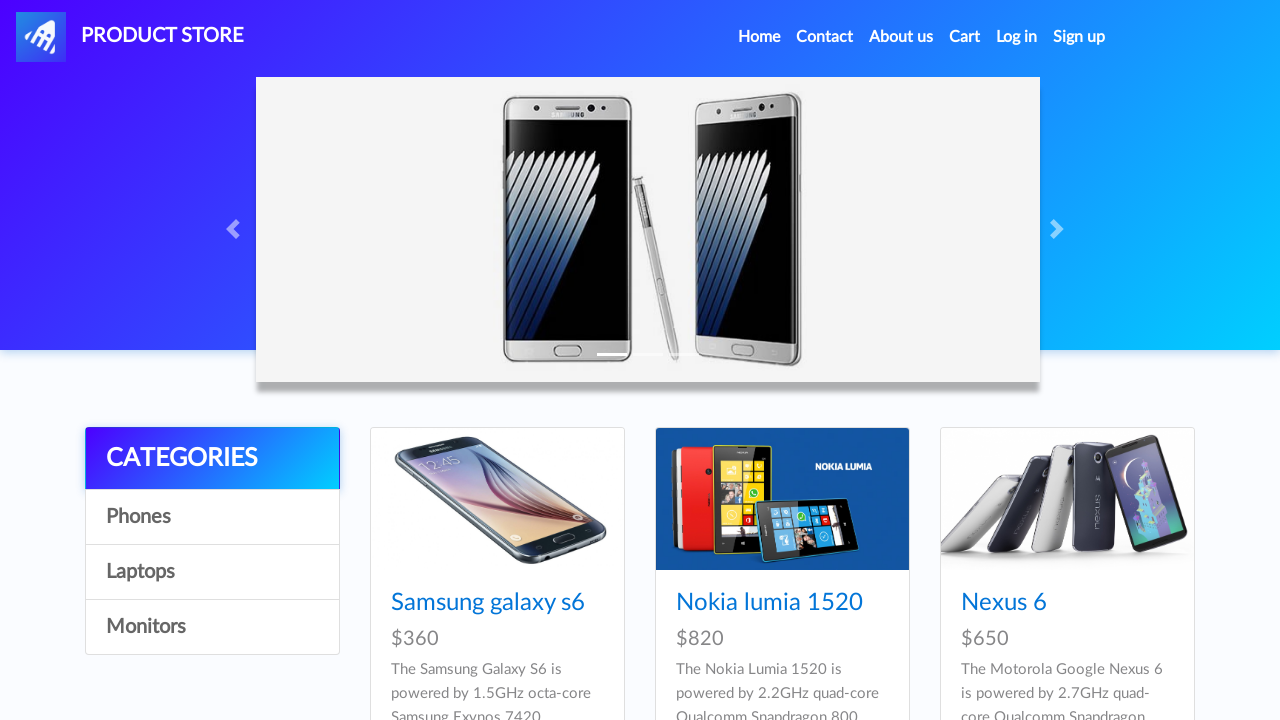

Verified first category element is visible
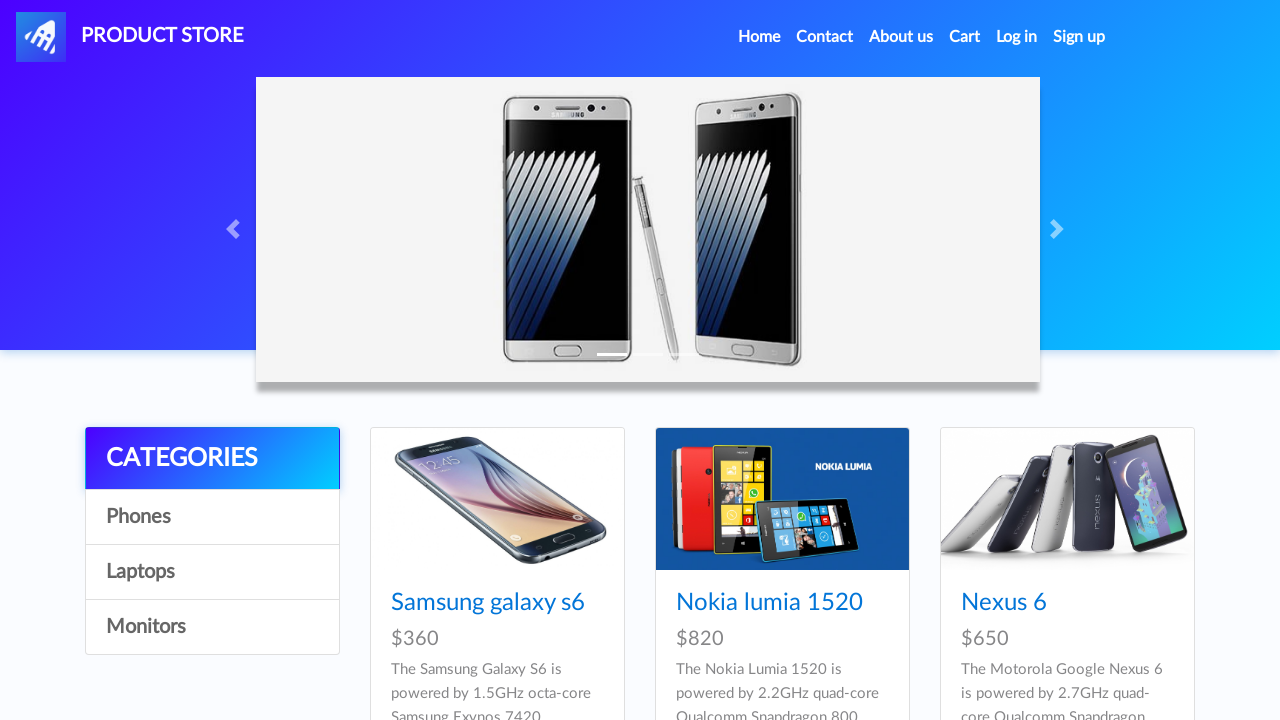

Verified first category element is enabled
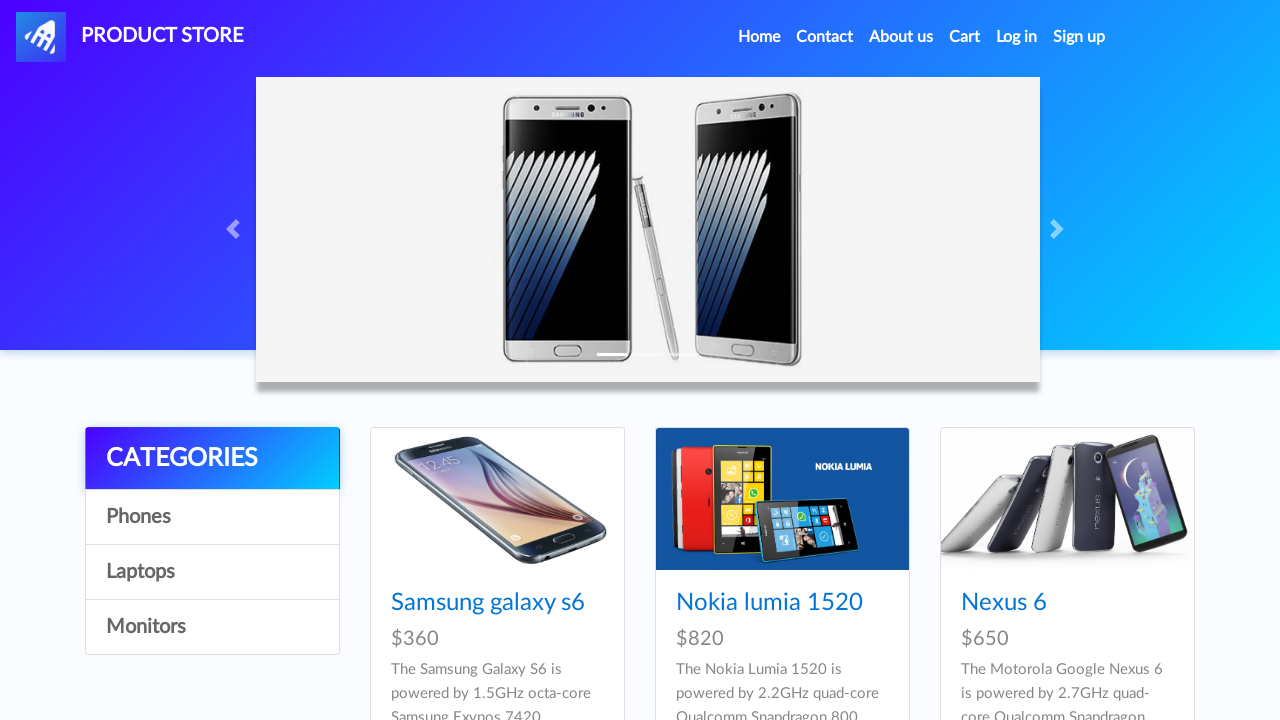

Verified first category text is 'CATEGORIES'
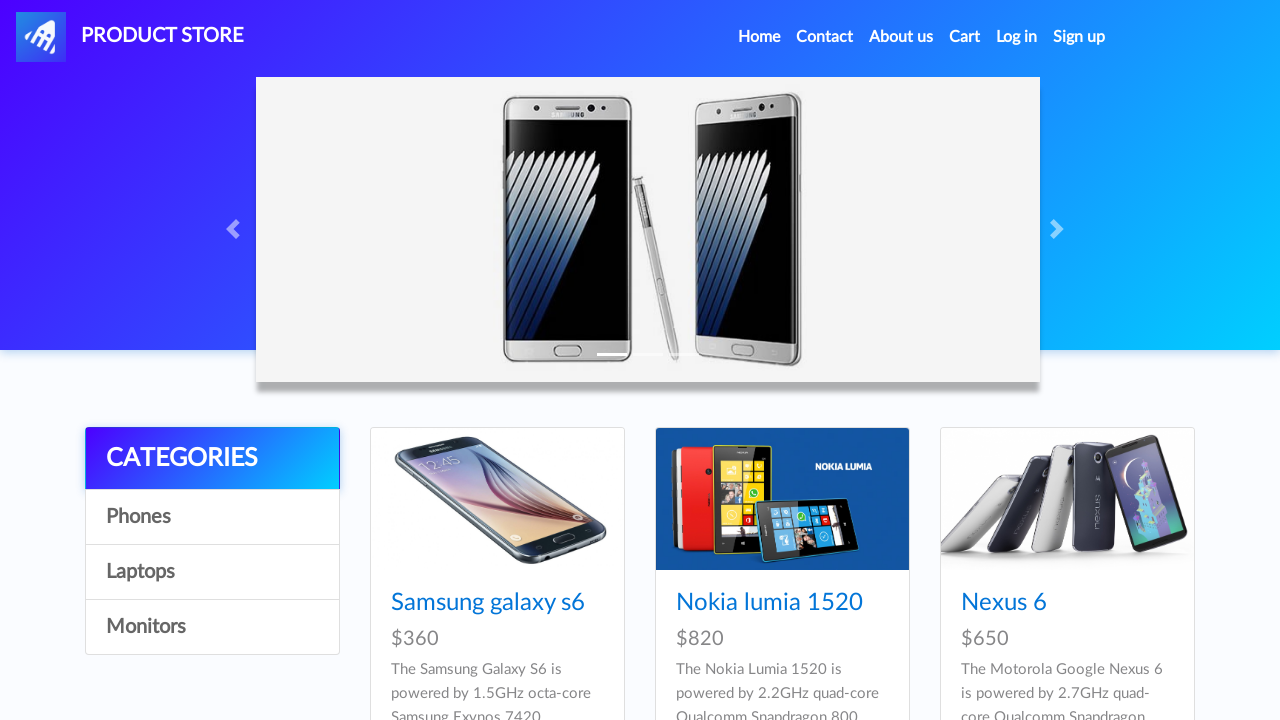

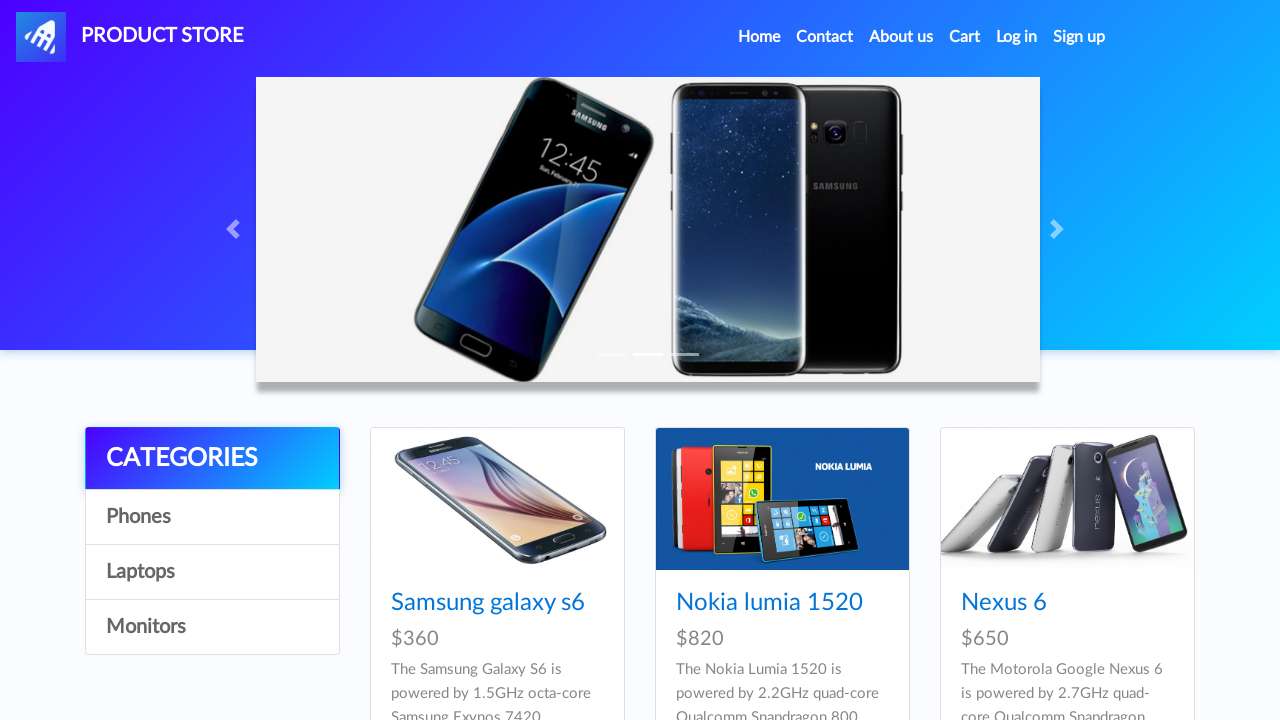